Tests that entering a non-numeric value "j" for side 2 shows appropriate error message

Starting URL: https://testpages.eviltester.com/styled/apps/triangle/triangle001.html

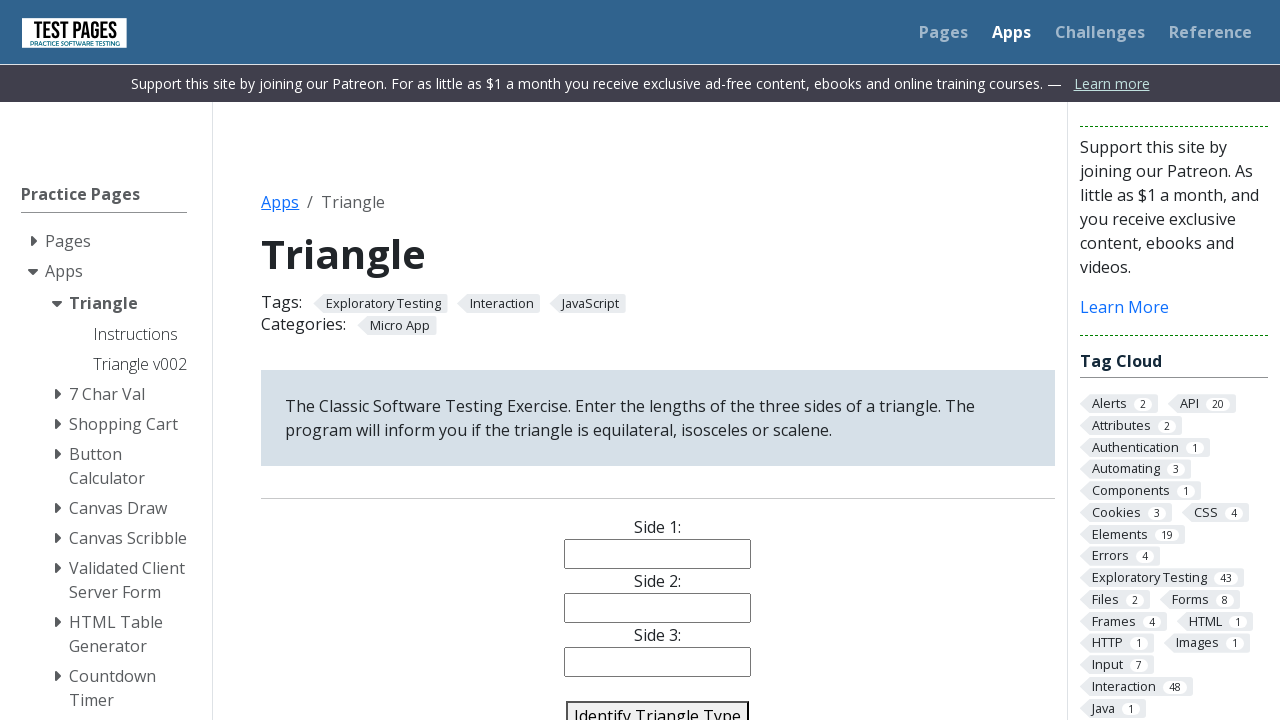

Filled side 1 input with value '8' on input[name='side1']
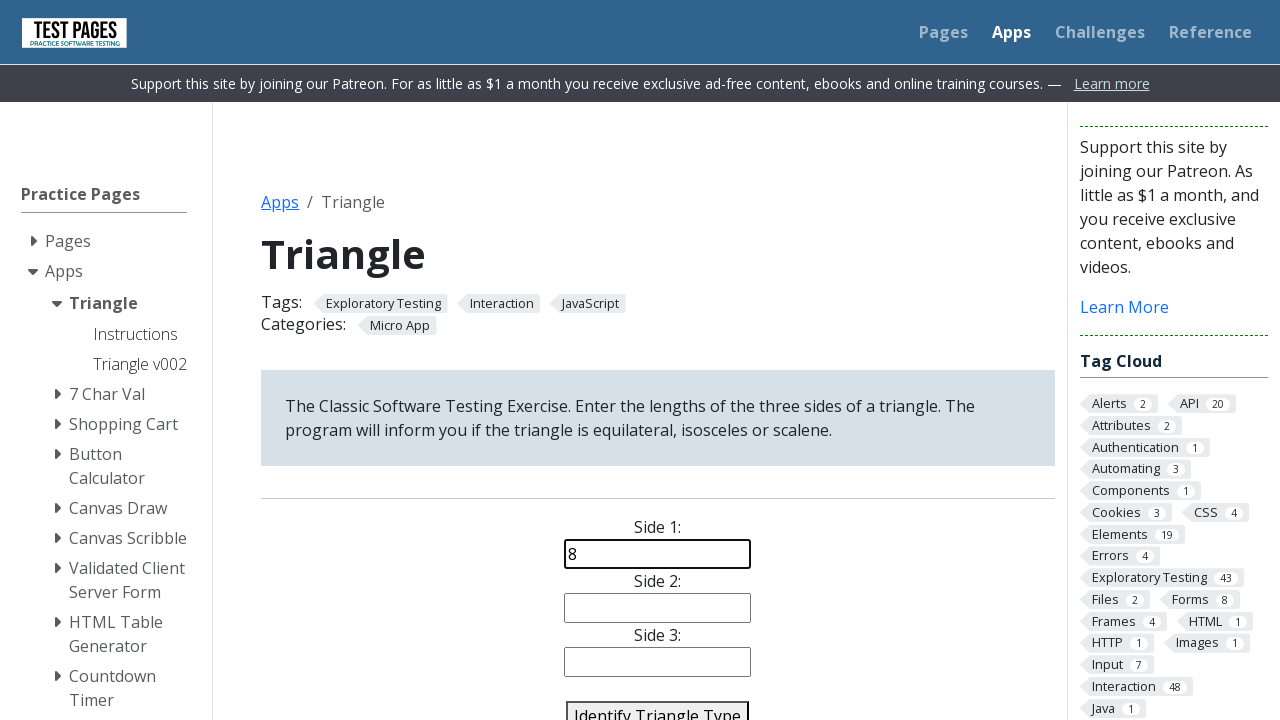

Filled side 2 input with invalid value 'j' on input[name='side2']
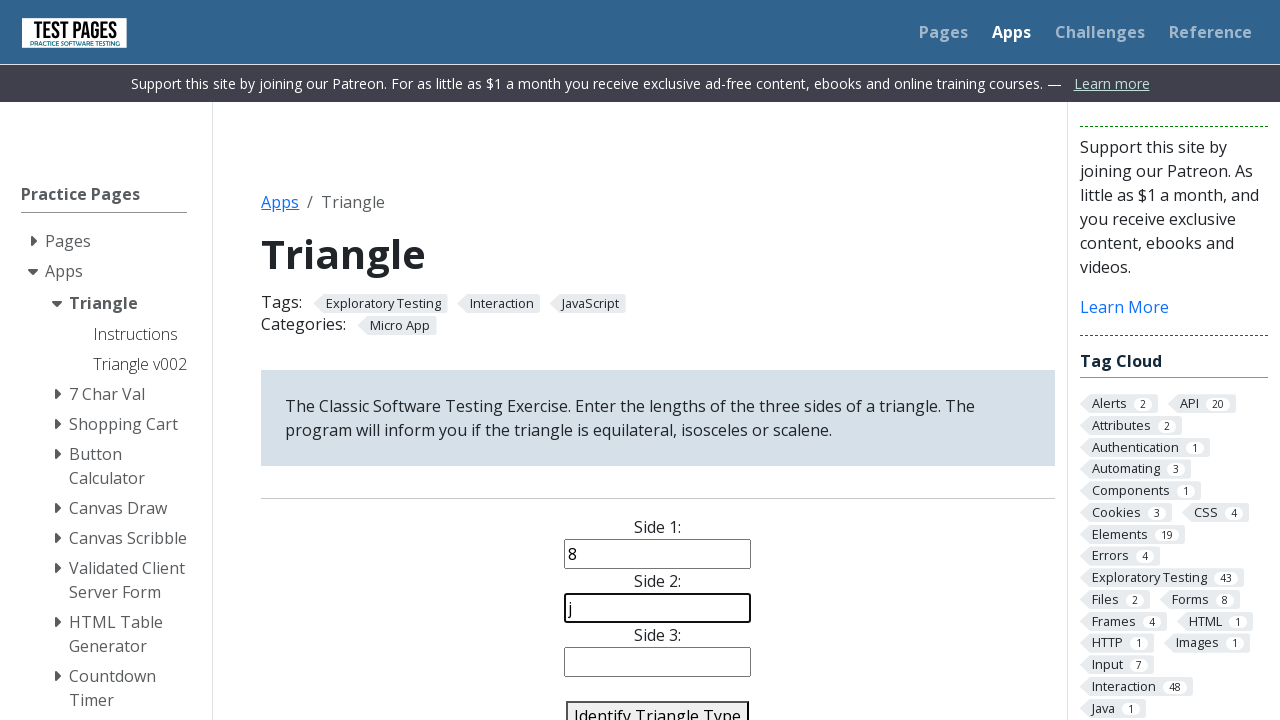

Filled side 3 input with value '4' on input[name='side3']
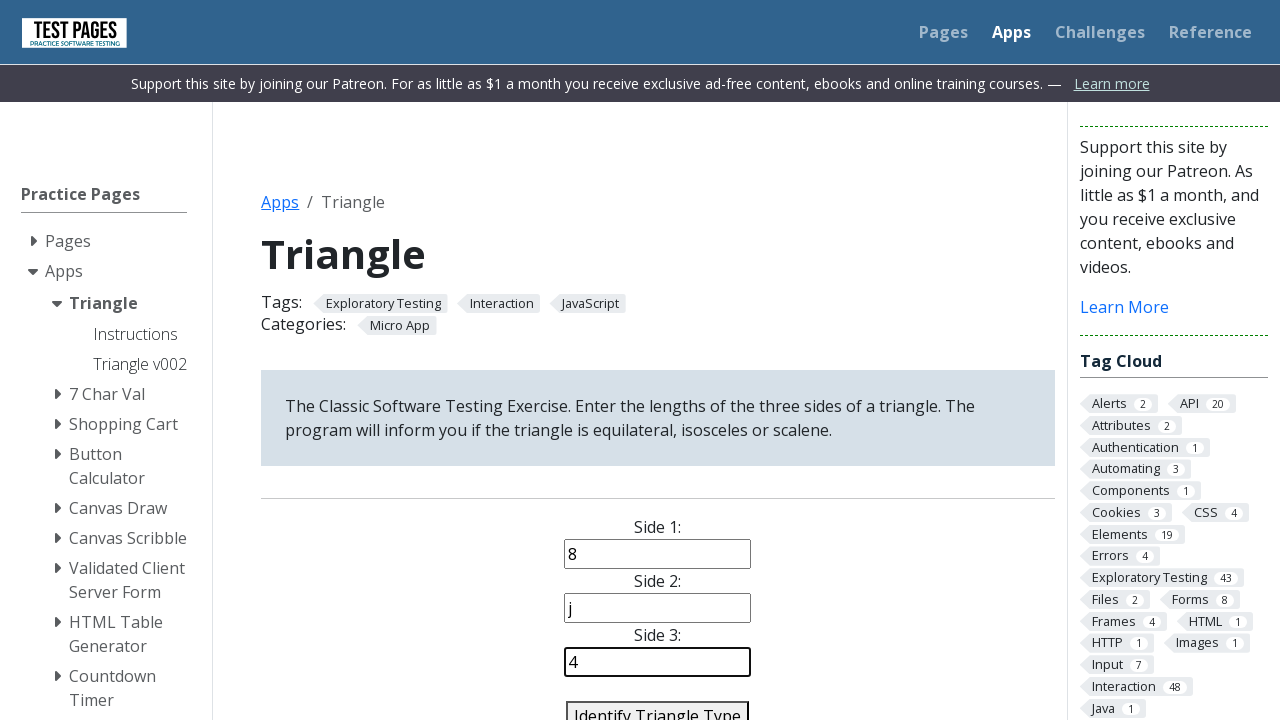

Clicked identify triangle button at (658, 705) on #identify-triangle-action
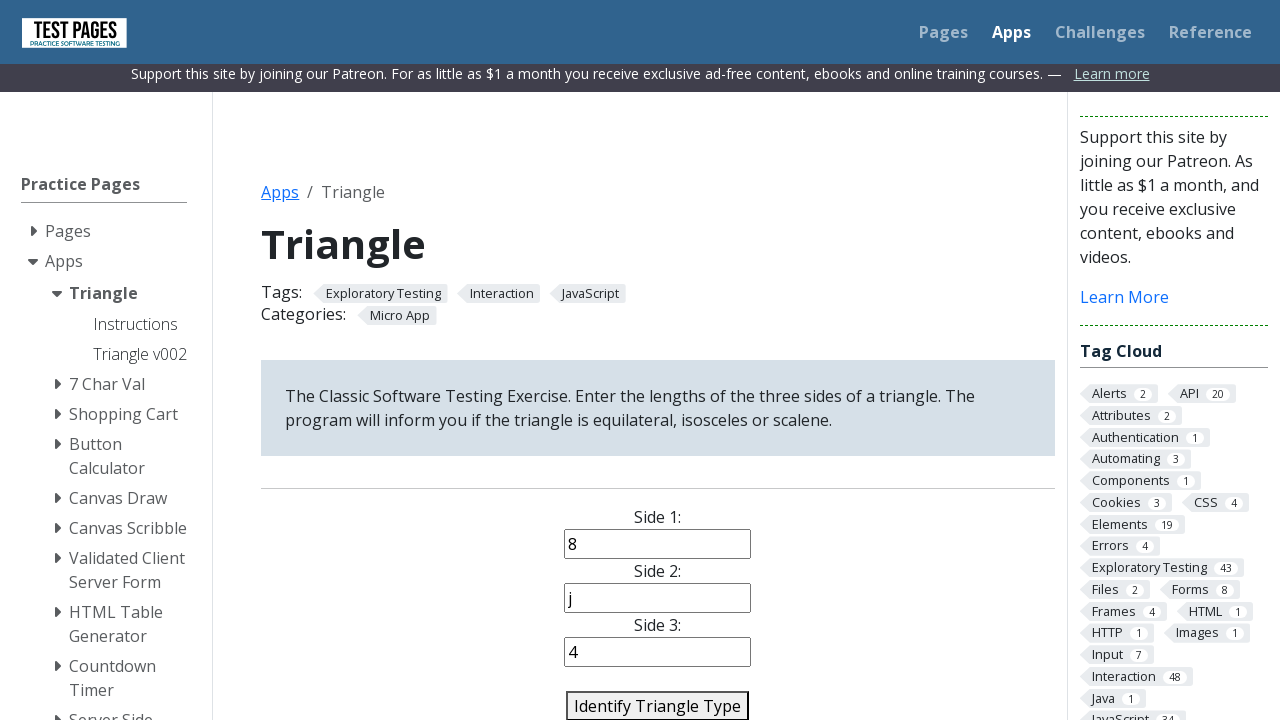

Verified error message displays 'Error: Side 2 is not a Number'
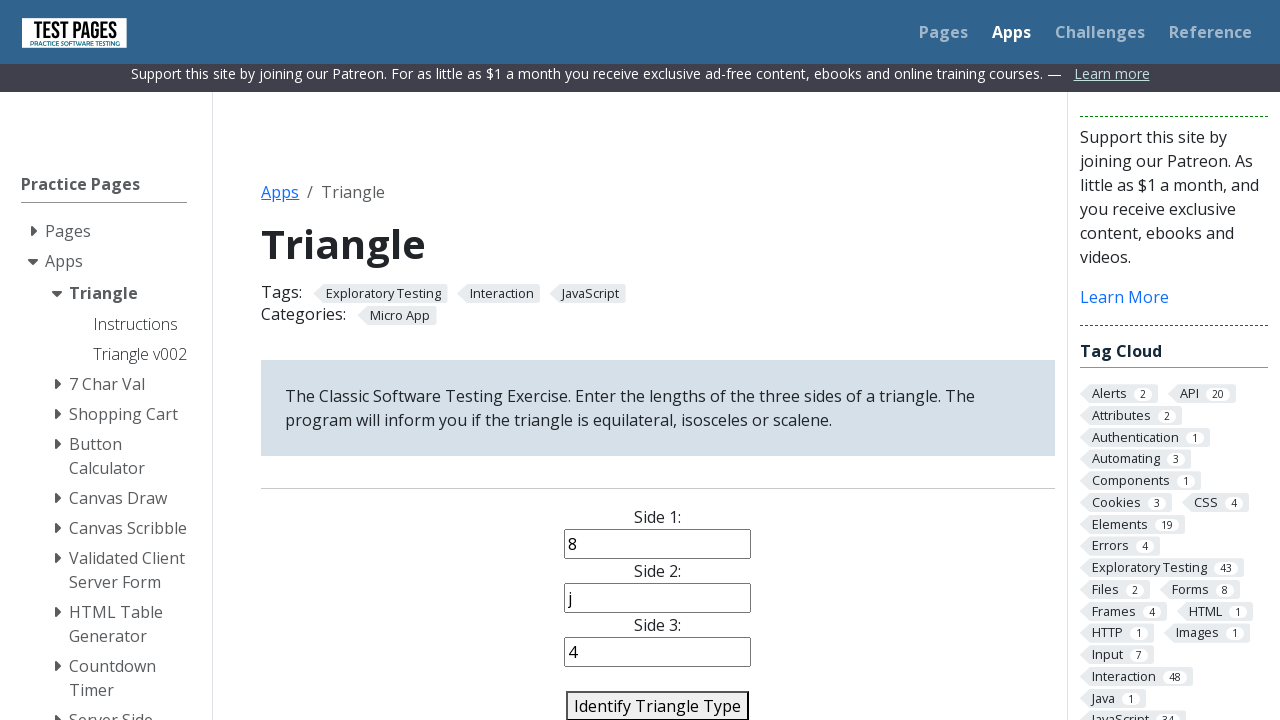

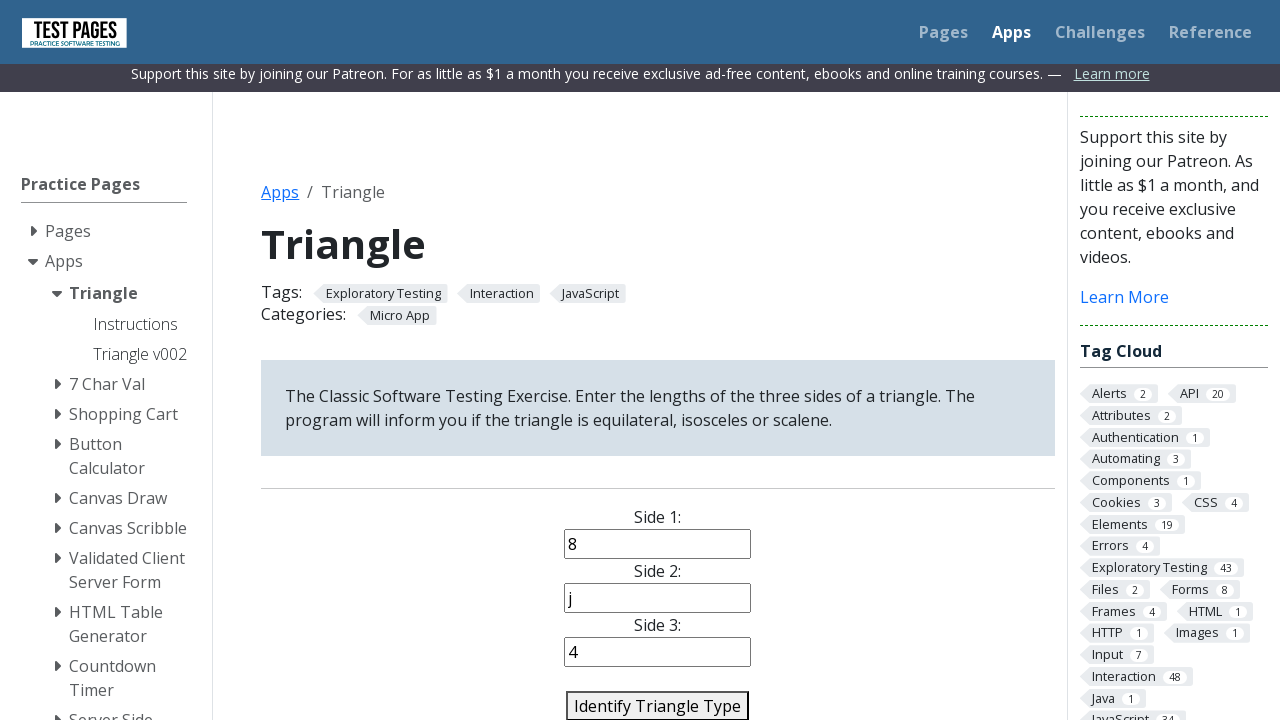